Tests typing an email address into an input field and verifying the value

Starting URL: https://example.cypress.io/commands/actions

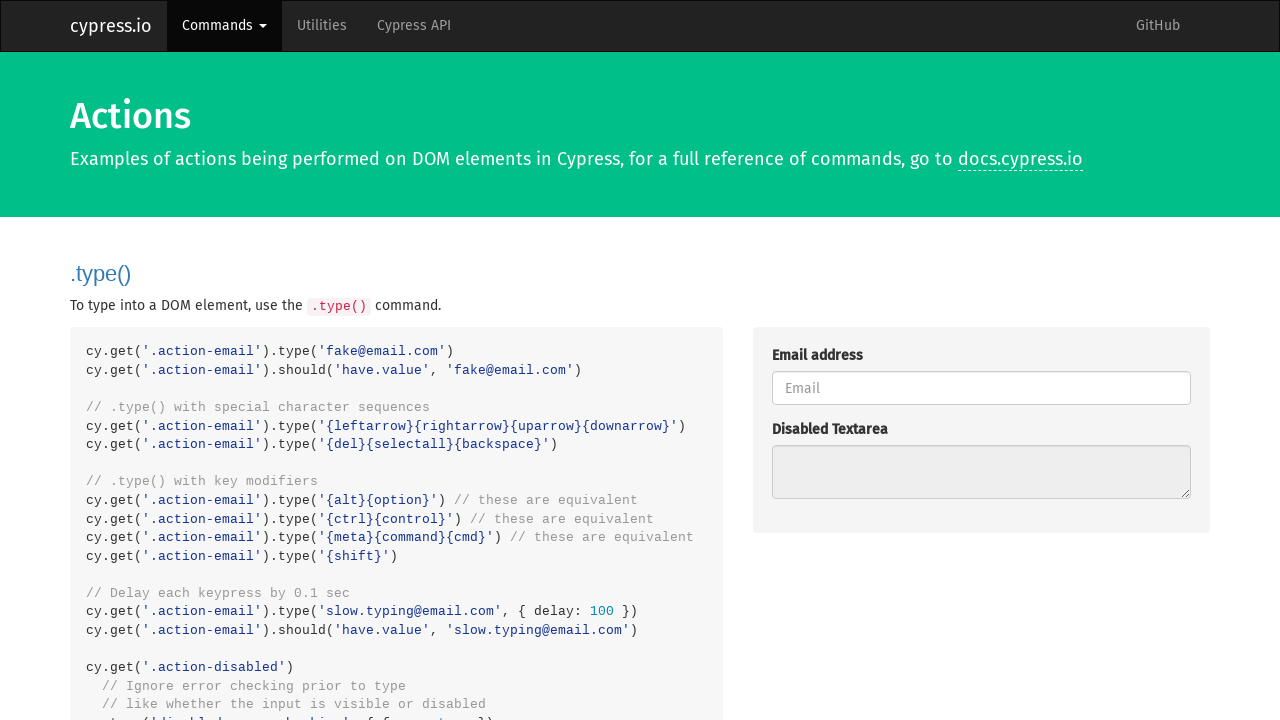

Typed email address 'fake@email.com' into the email input field on .action-email
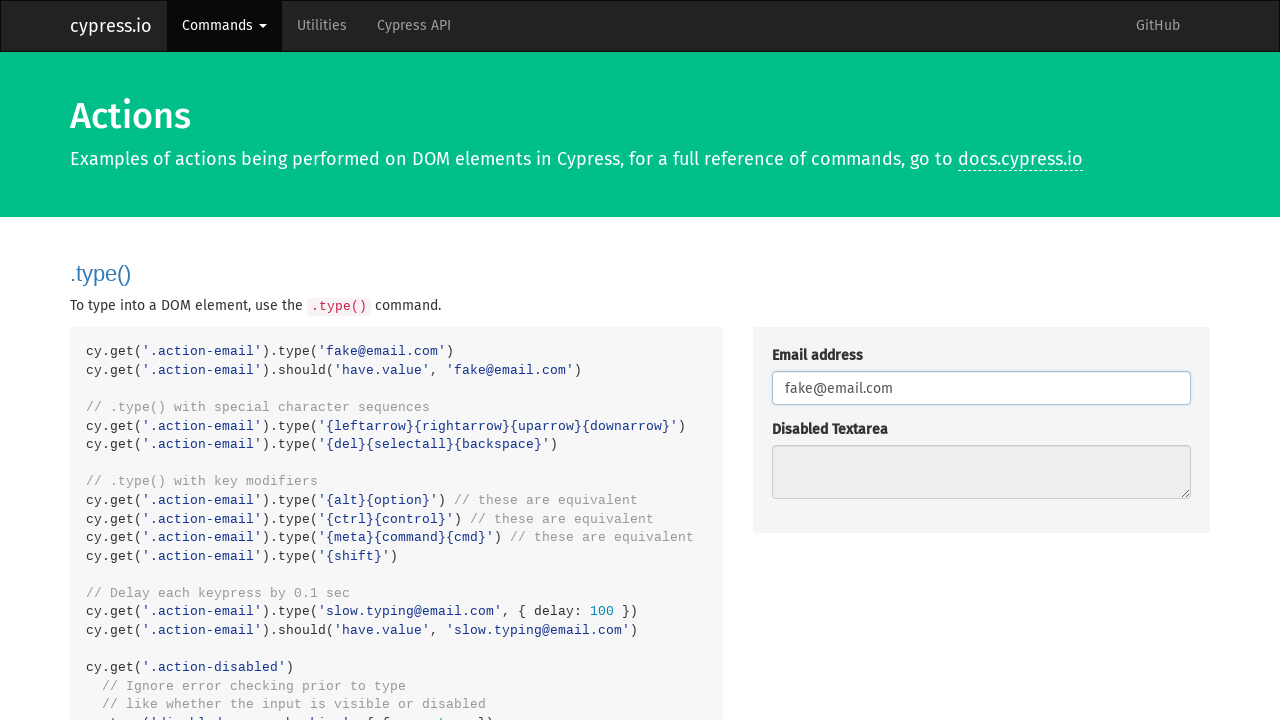

Verified that the email input field contains 'fake@email.com'
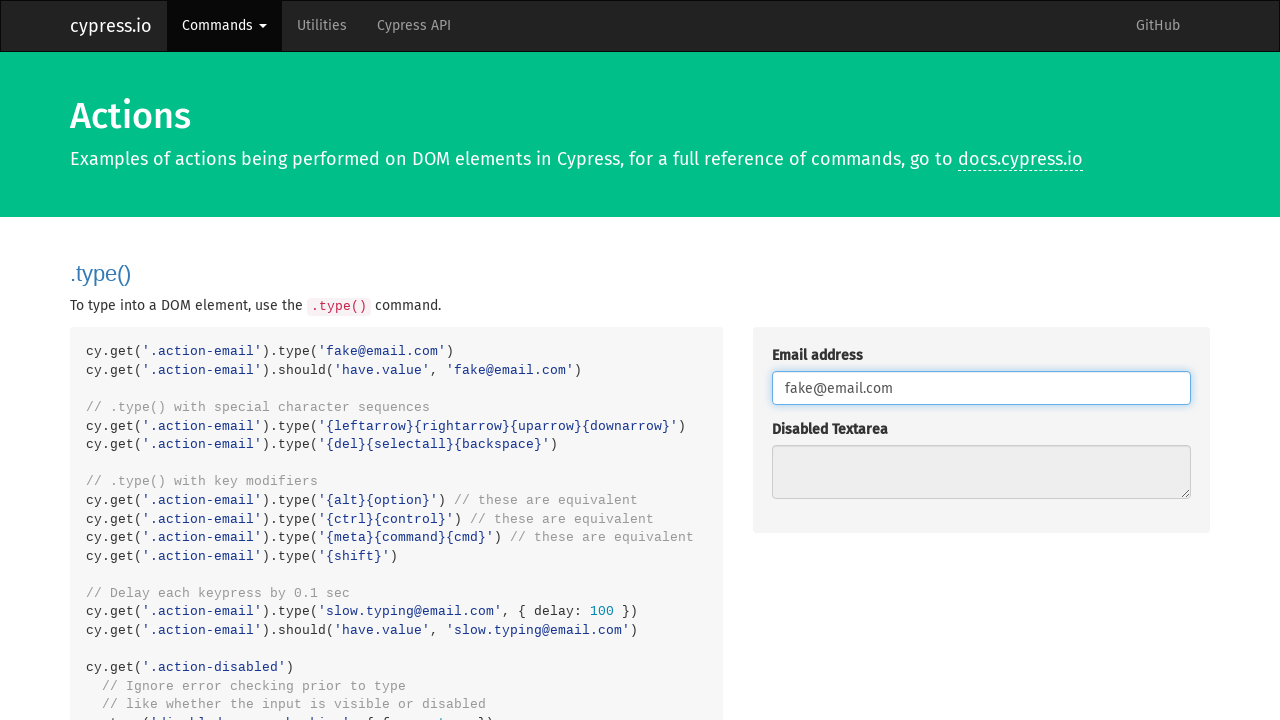

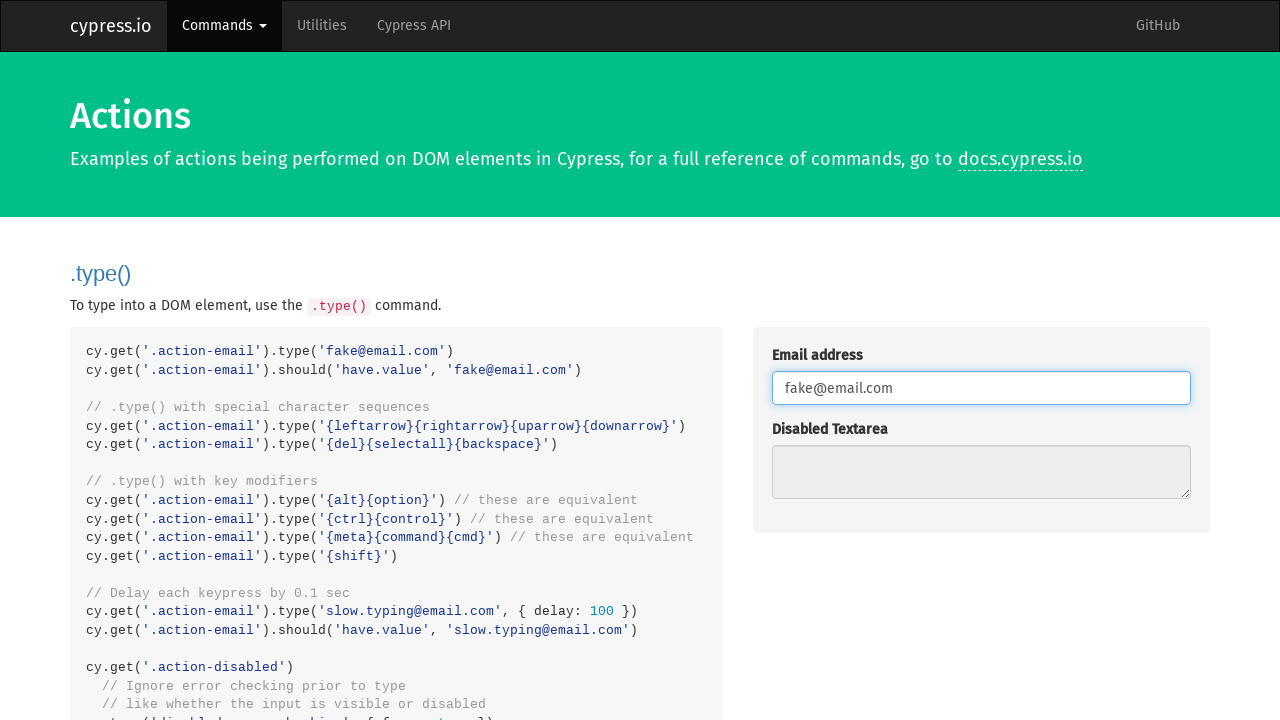